Tests sending a keyboard key (TAB) using keyboard actions without targeting a specific element first, then verifies the page displays the correct key that was pressed.

Starting URL: http://the-internet.herokuapp.com/key_presses

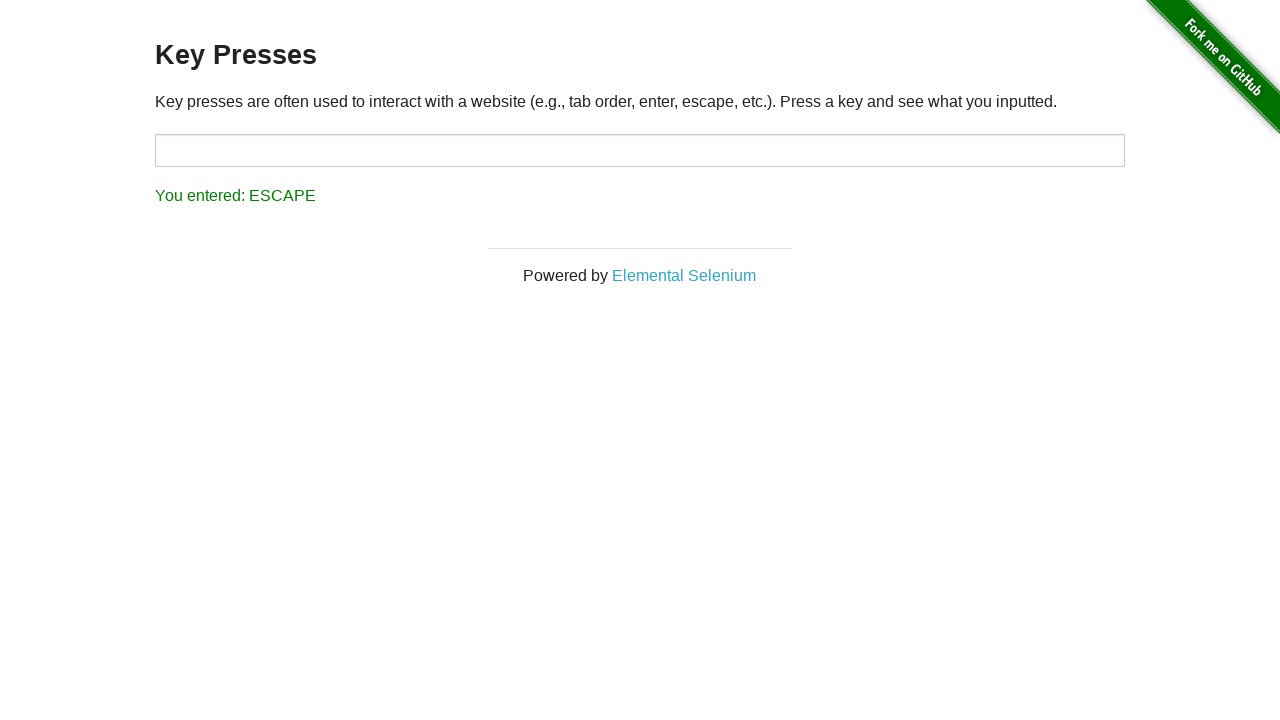

Navigated to key presses test page
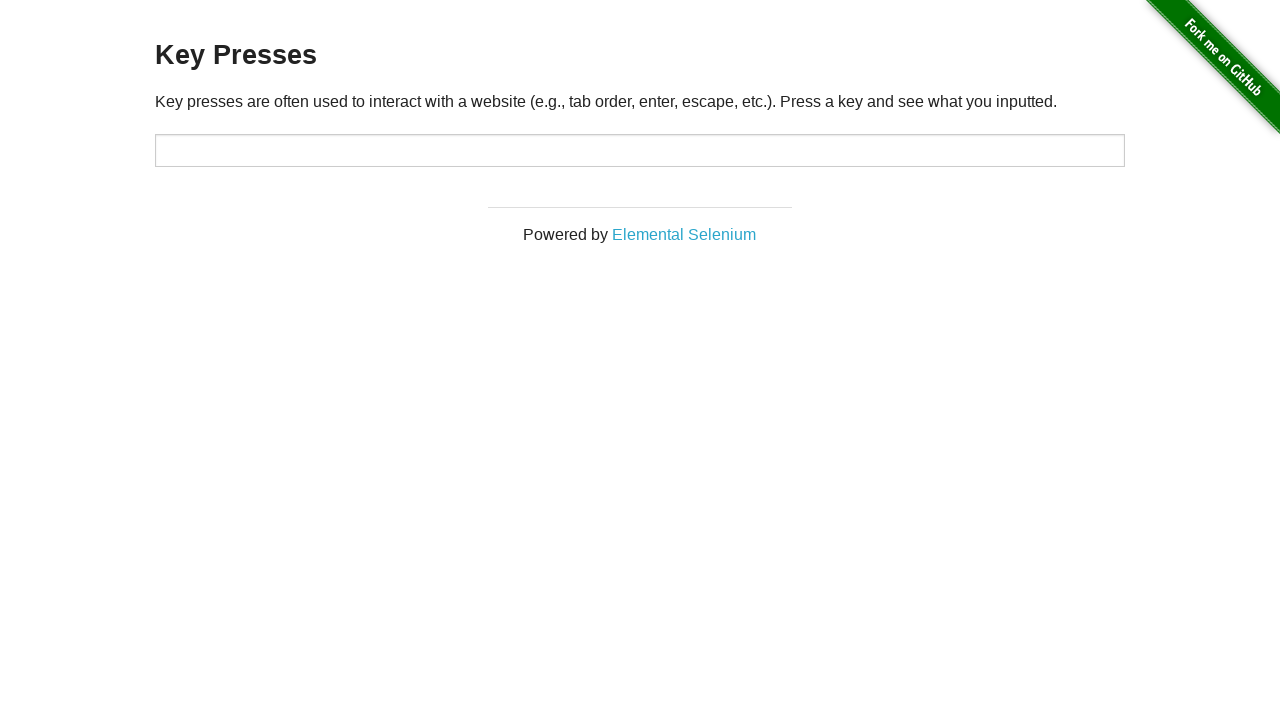

Pressed TAB key using keyboard
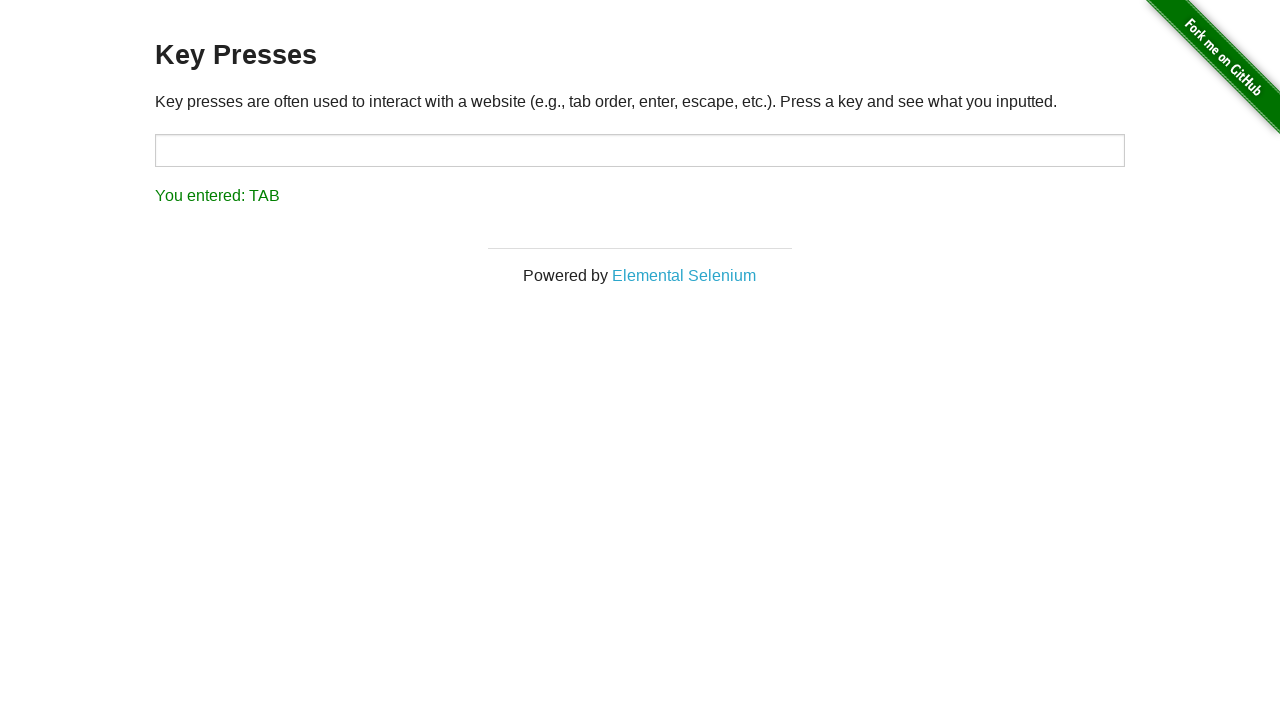

Waited for result element to appear
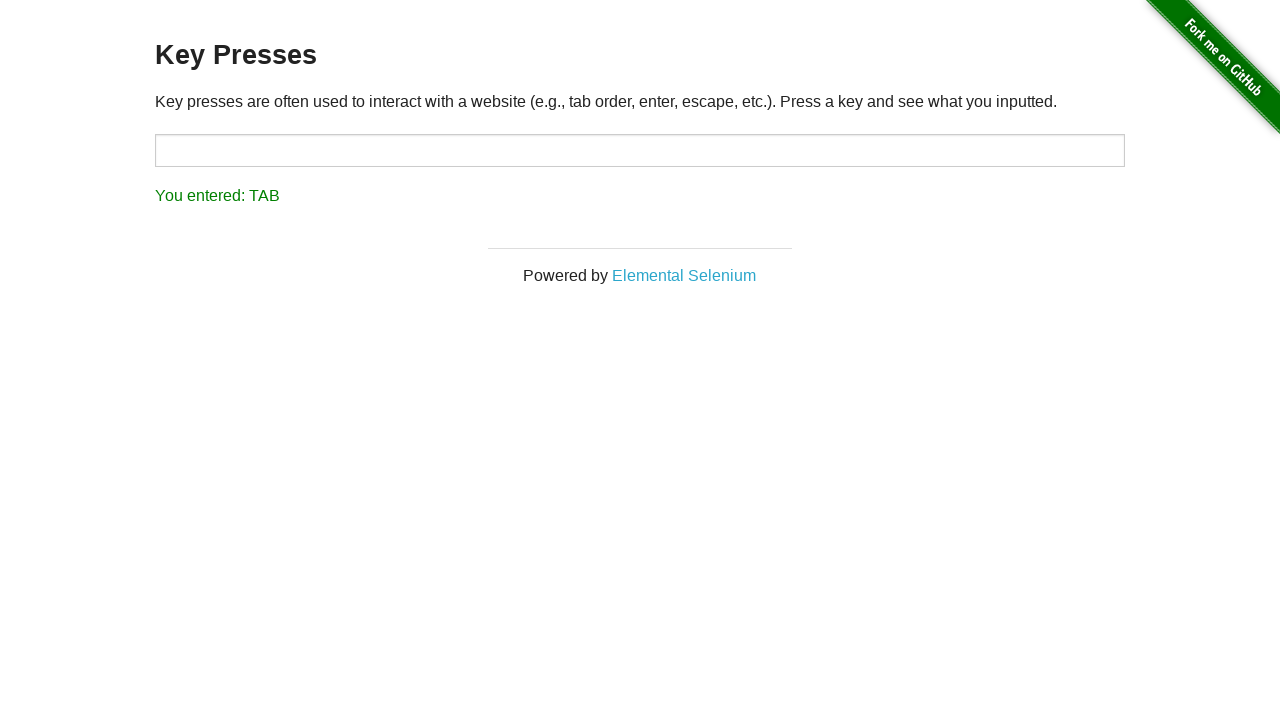

Retrieved text content from result element
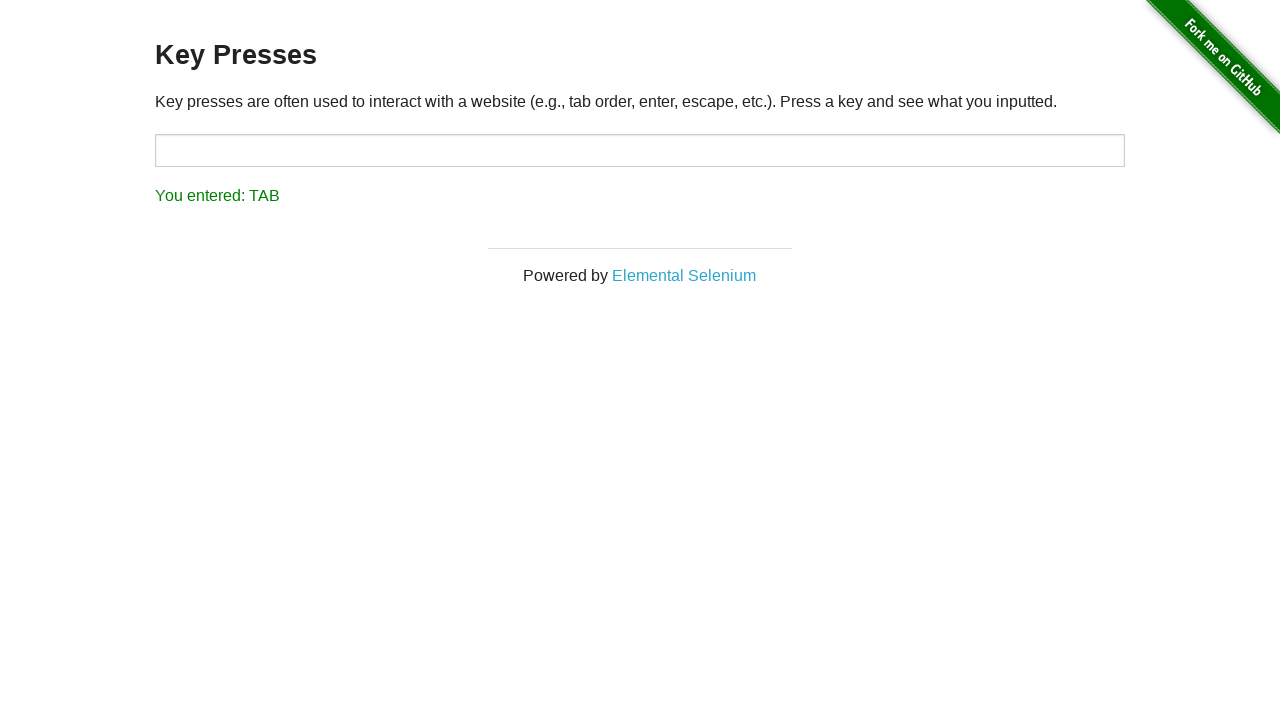

Verified result text shows 'You entered: TAB'
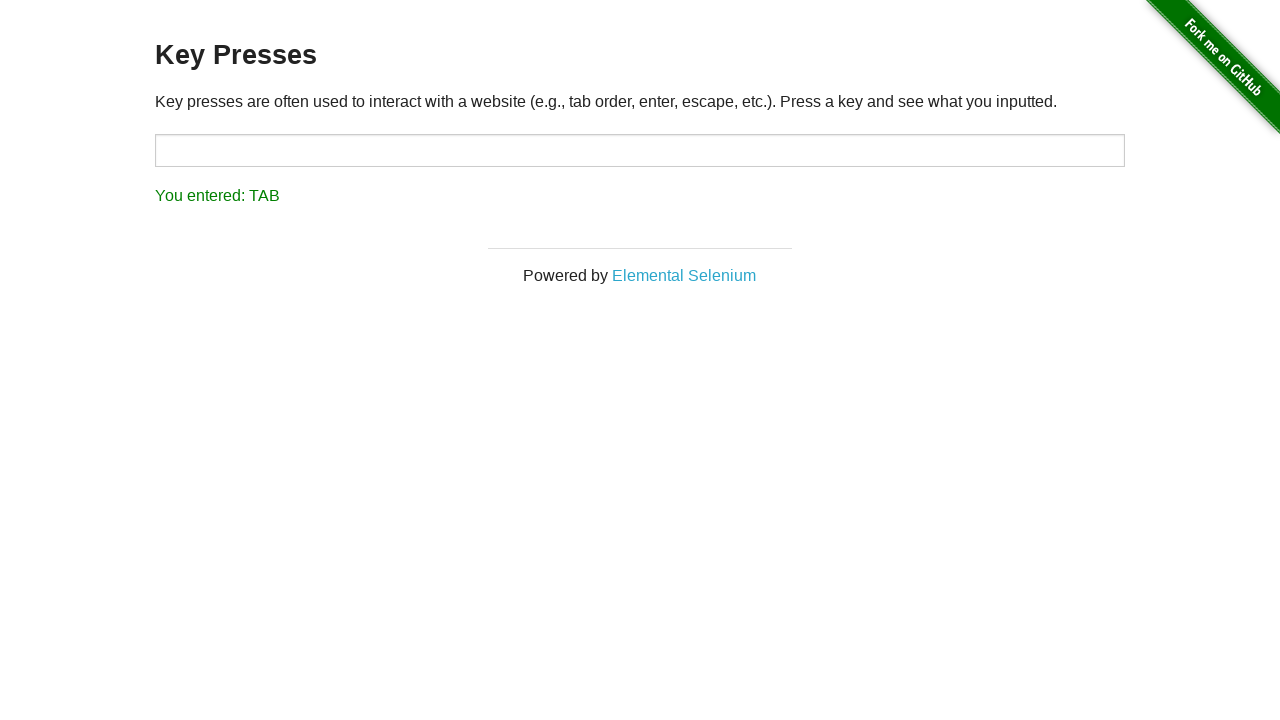

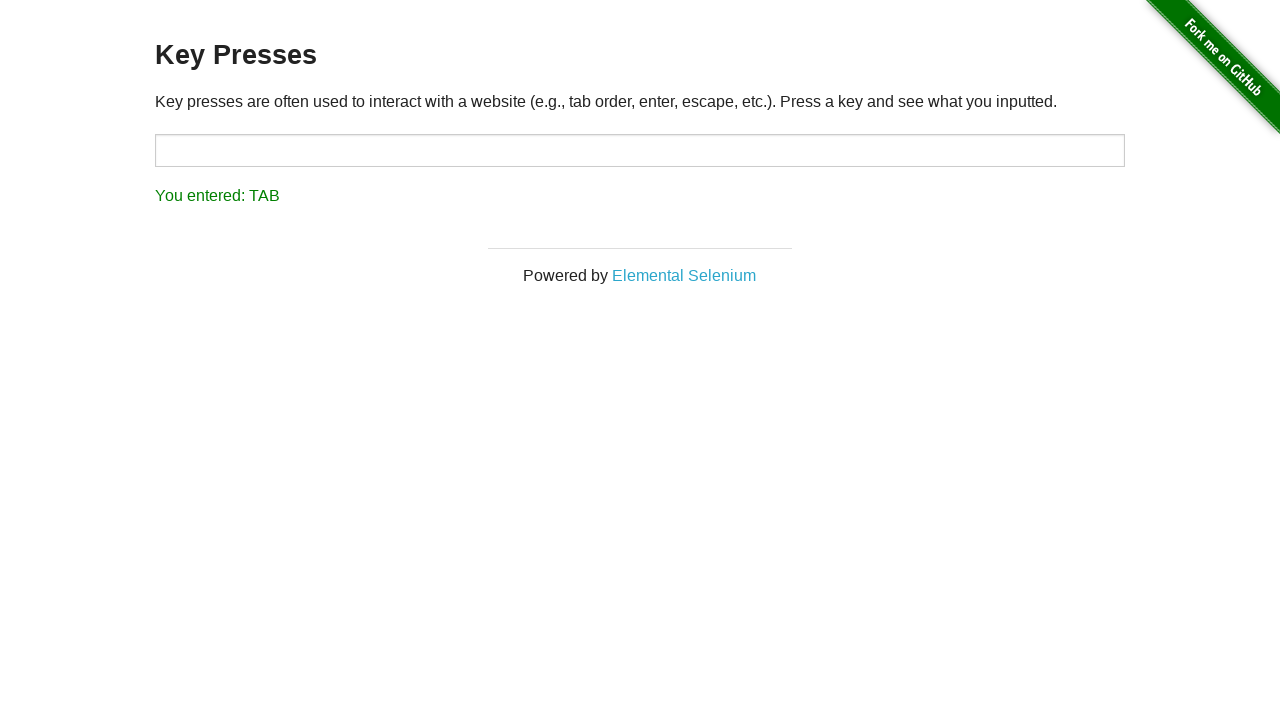